Navigates to the Dronjo gallery page and verifies the page loads with the navigation menu visible

Starting URL: https://dronjo.wopee.io/gallery.html

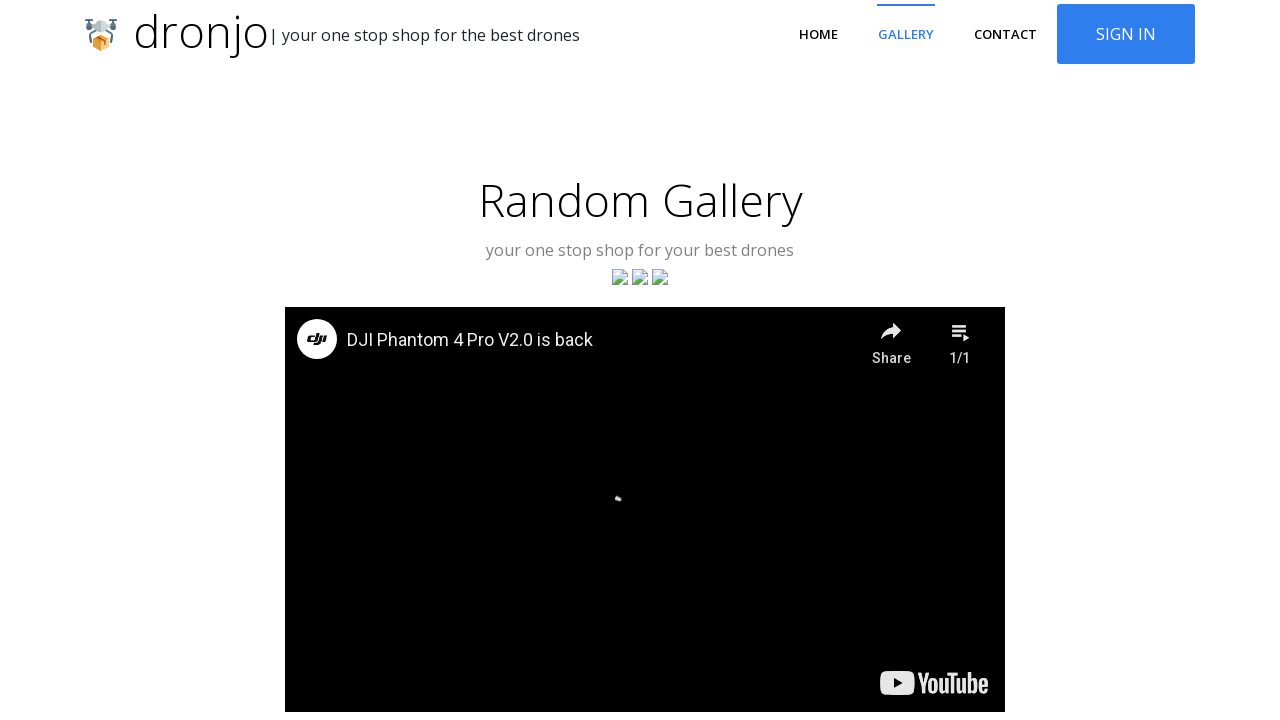

Navigated to Dronjo gallery page
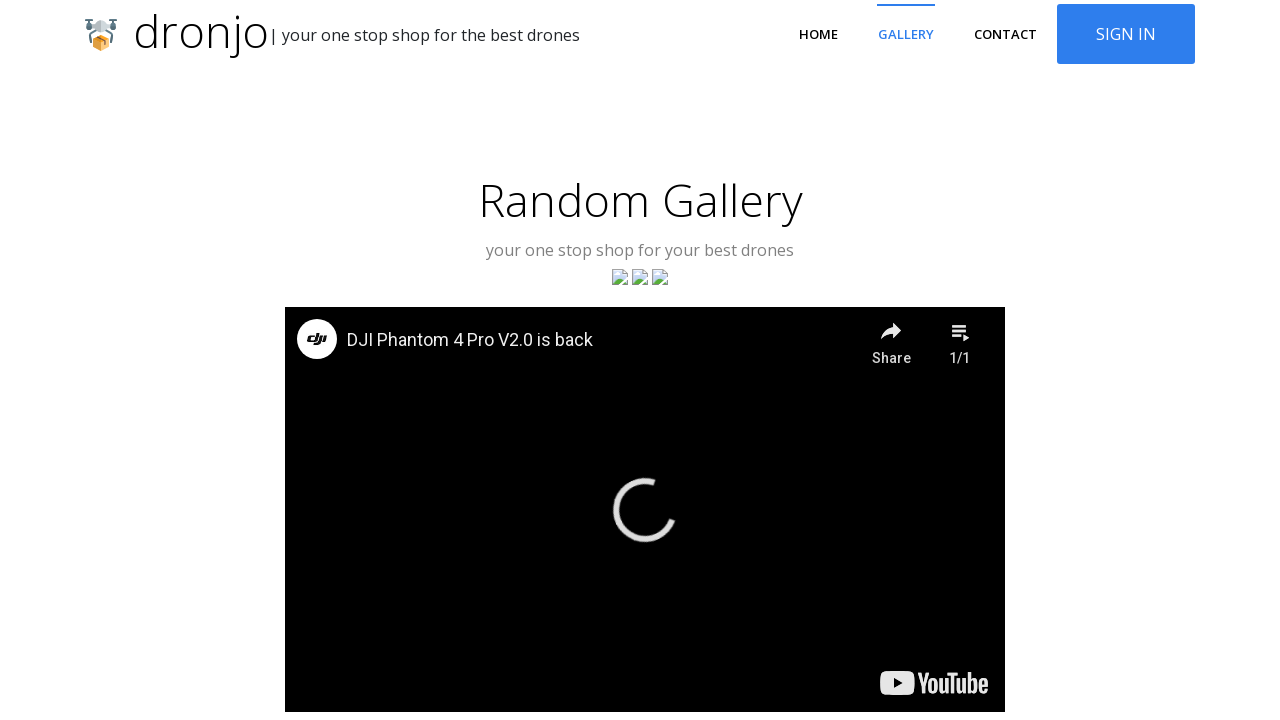

Page fully loaded with network idle
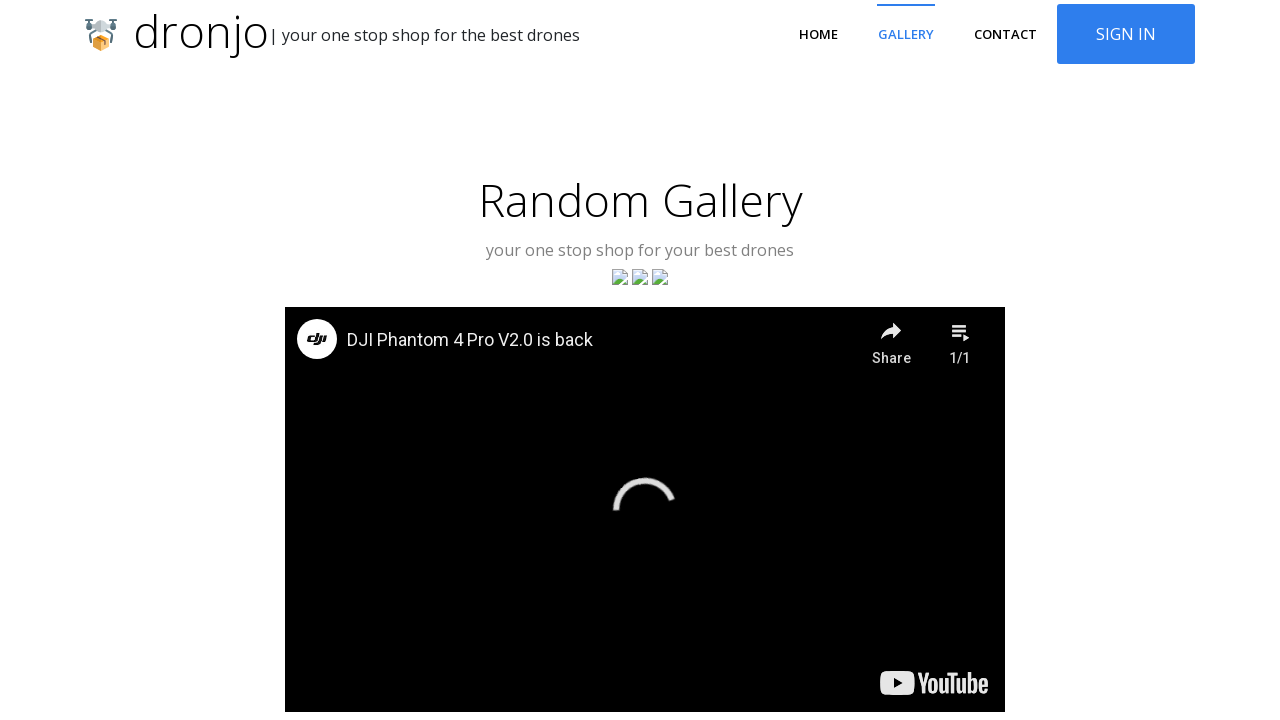

Navigation menu is visible
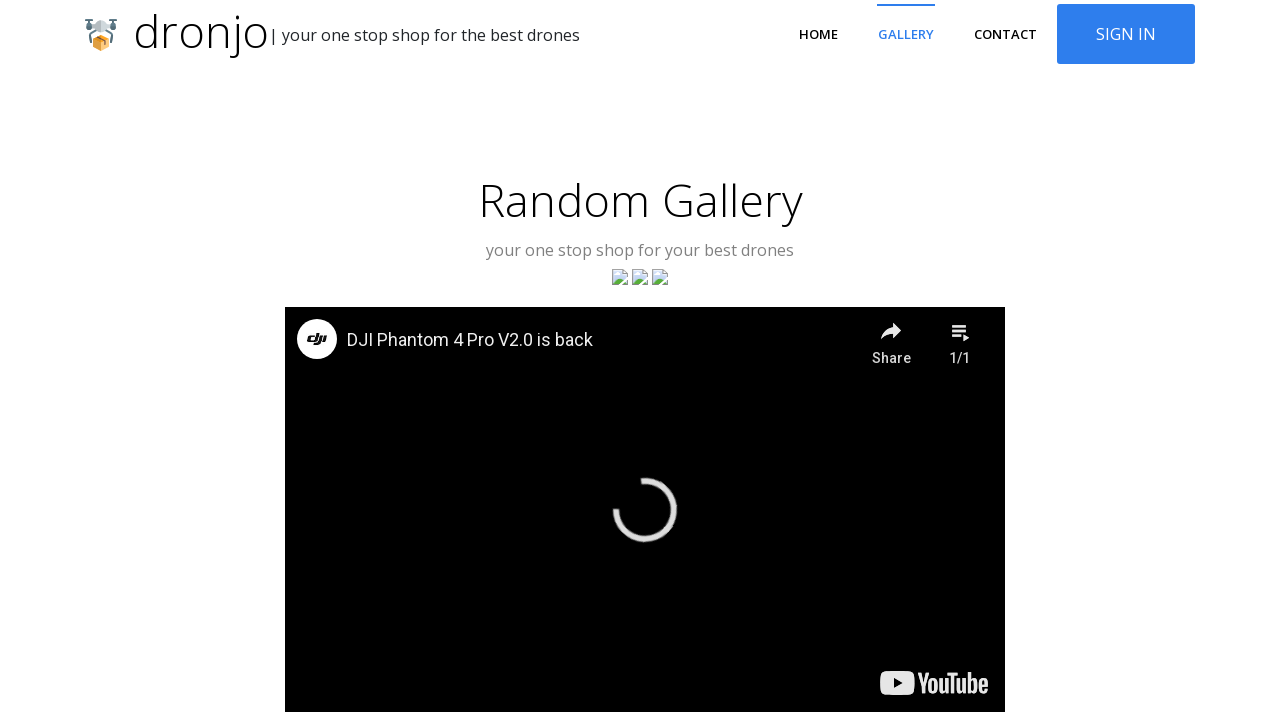

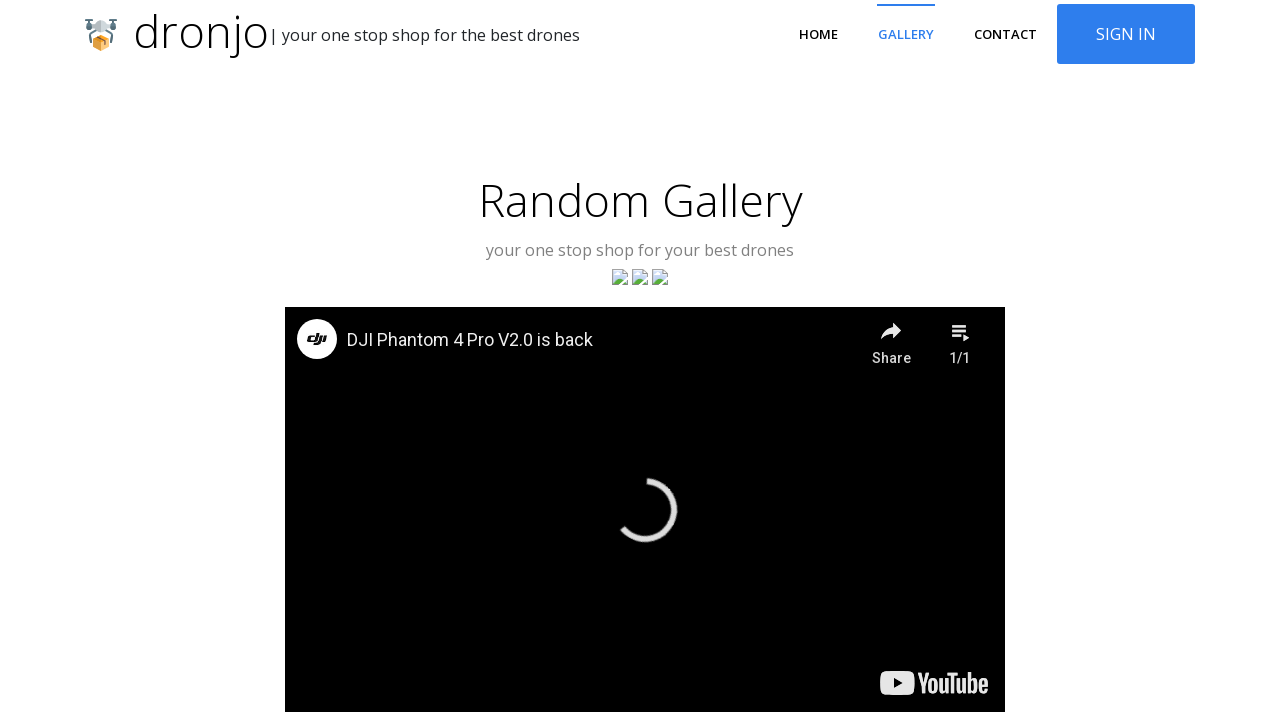